Navigates to W3Schools HTML tables tutorial page and verifies that the customers table is present with rows and columns of data.

Starting URL: https://www.w3schools.com/html/html_tables.asp

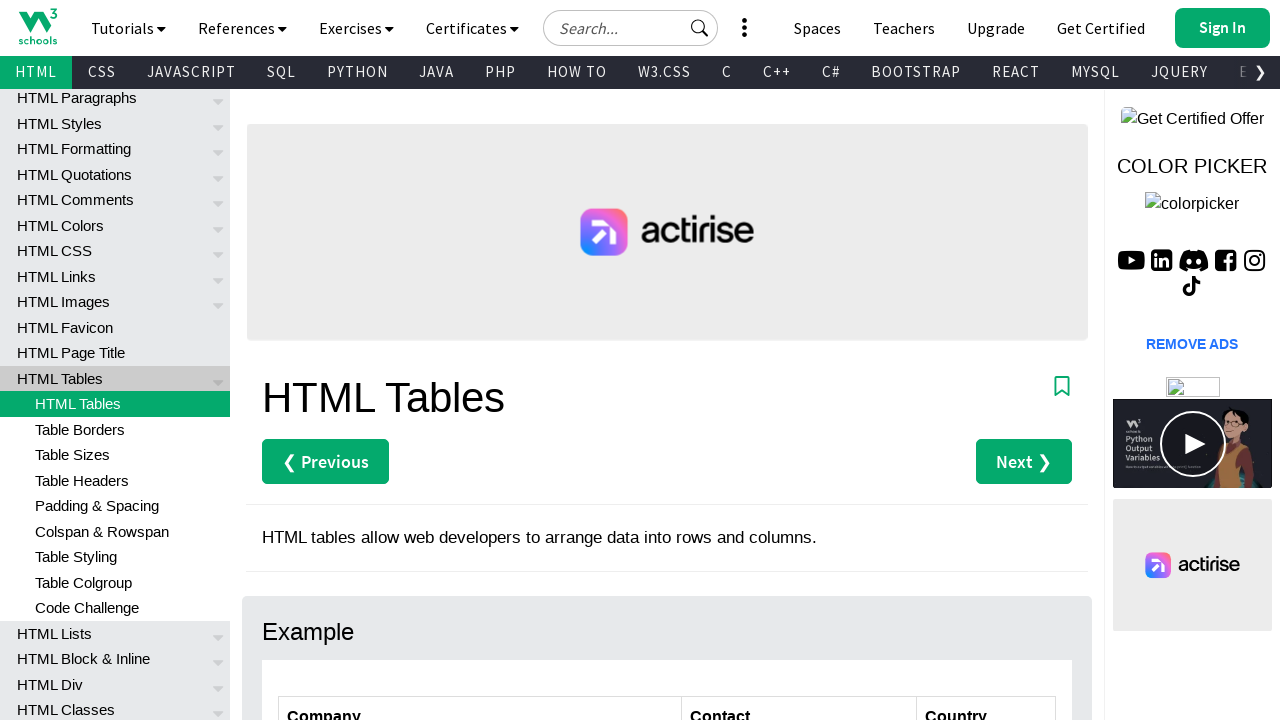

Navigated to W3Schools HTML tables tutorial page
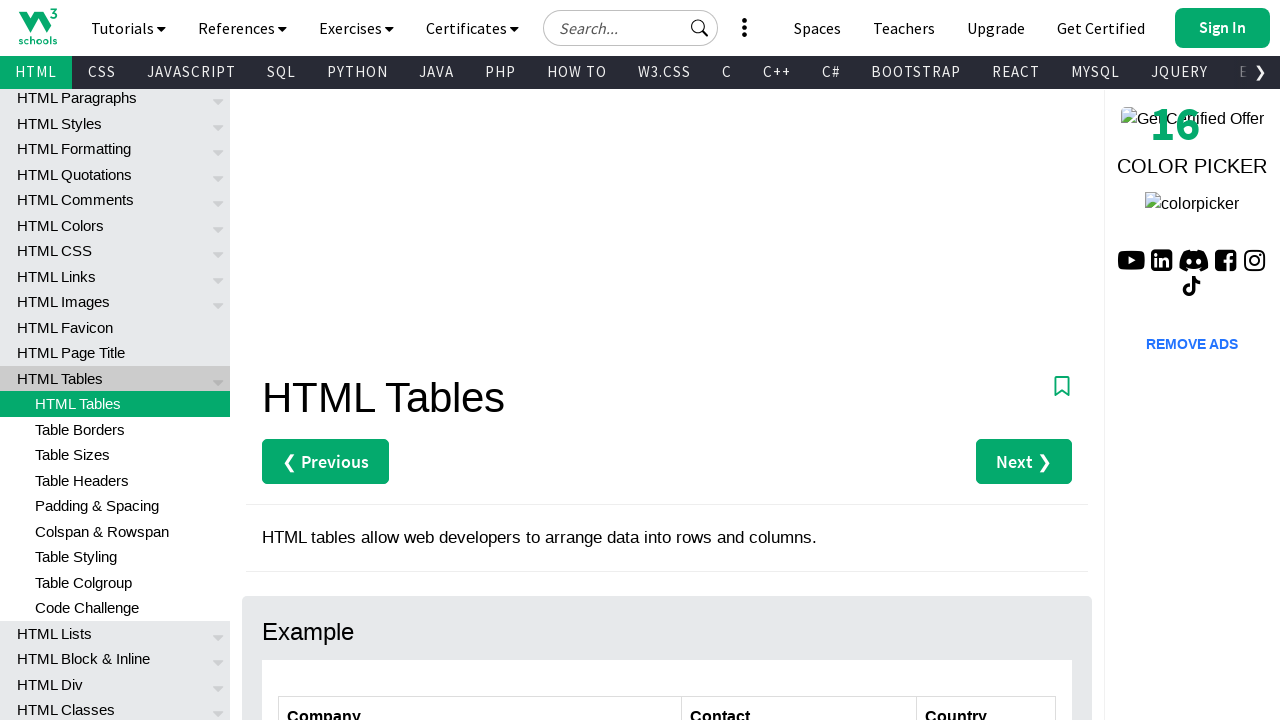

Customers table body is visible
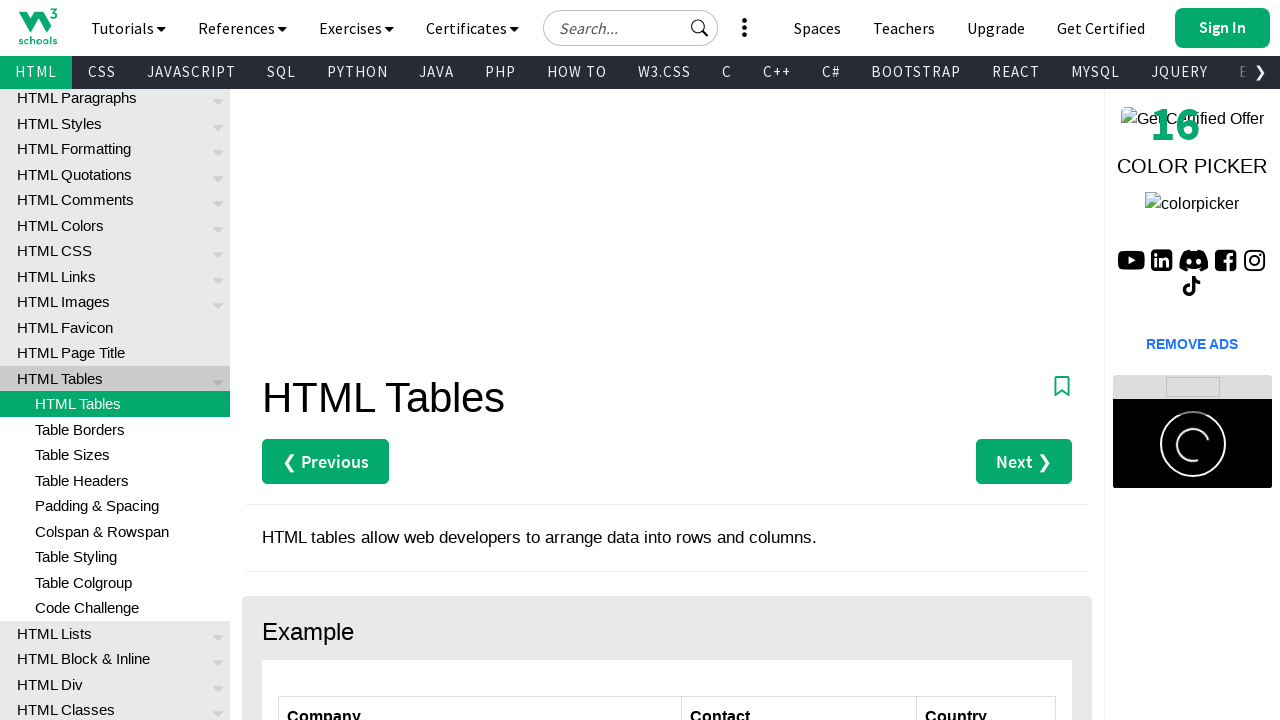

Customers table contains rows with data
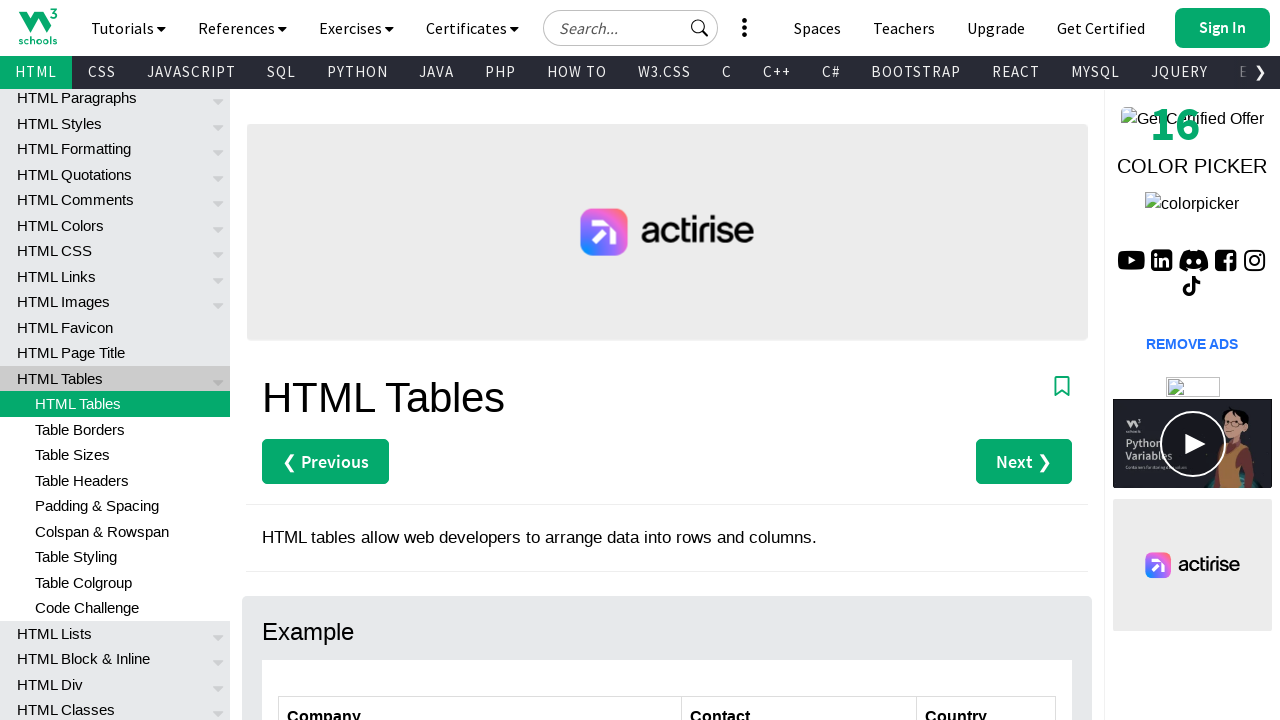

Customers table rows contain table cells (columns)
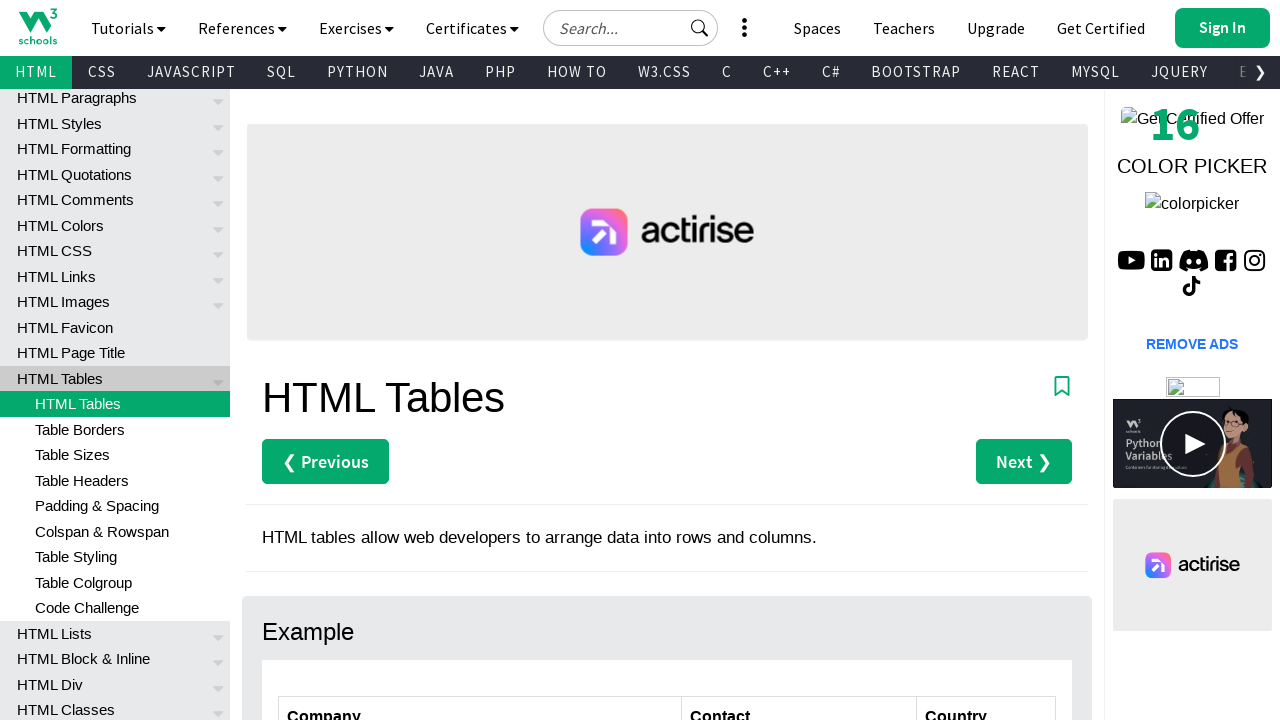

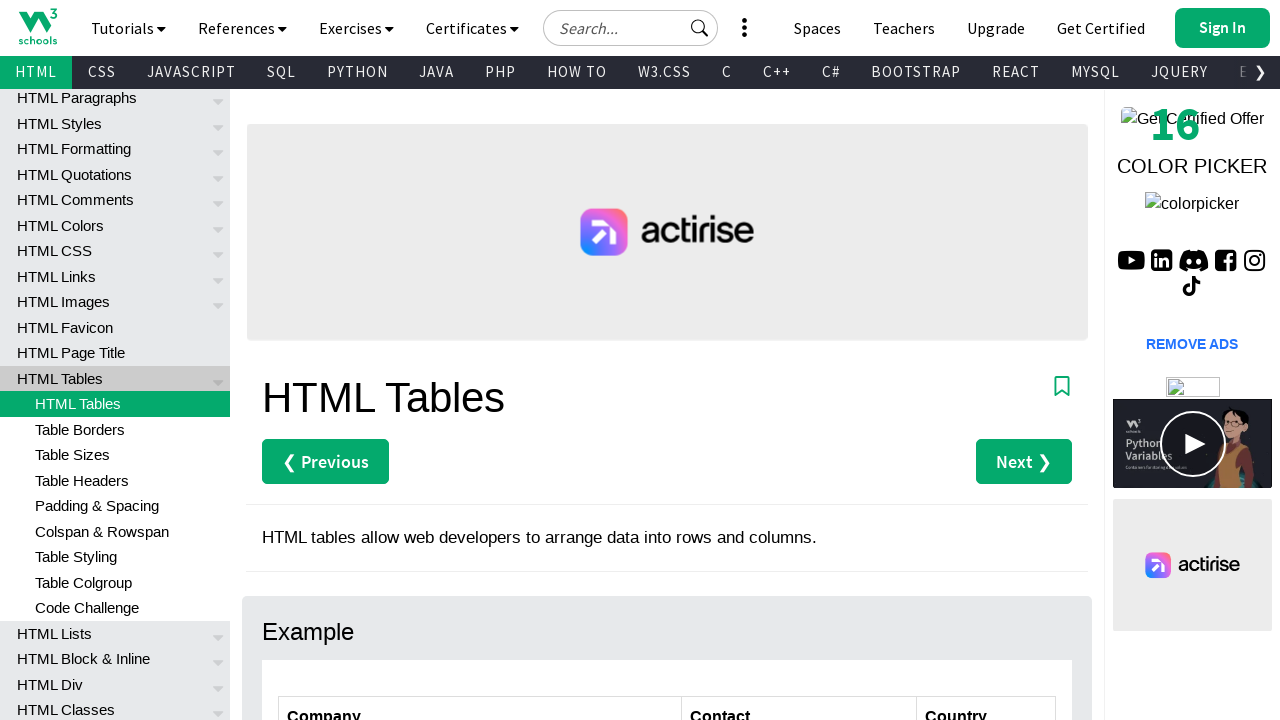